Tests JavaScript alert handling including basic alerts, confirmations, and prompts

Starting URL: https://the-internet.herokuapp.com/javascript_alerts

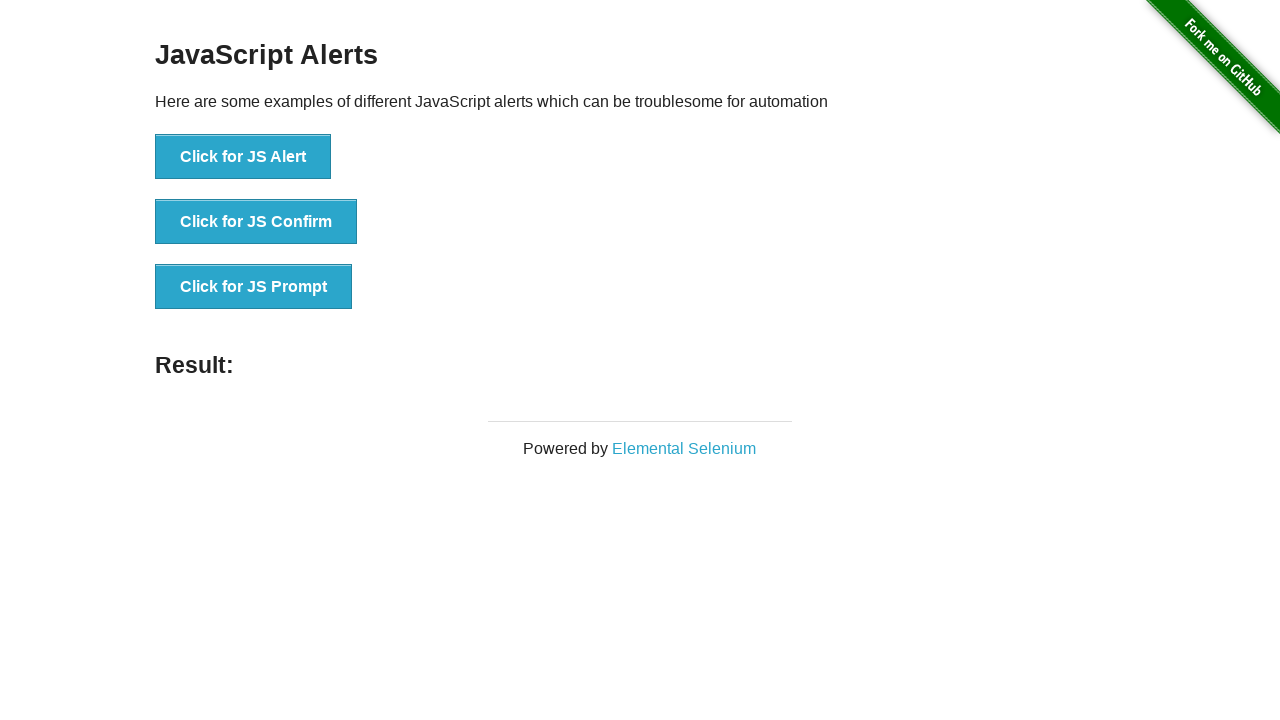

Clicked 'Click for JS Alert' button at (243, 157) on button:has-text('Click for JS Alert')
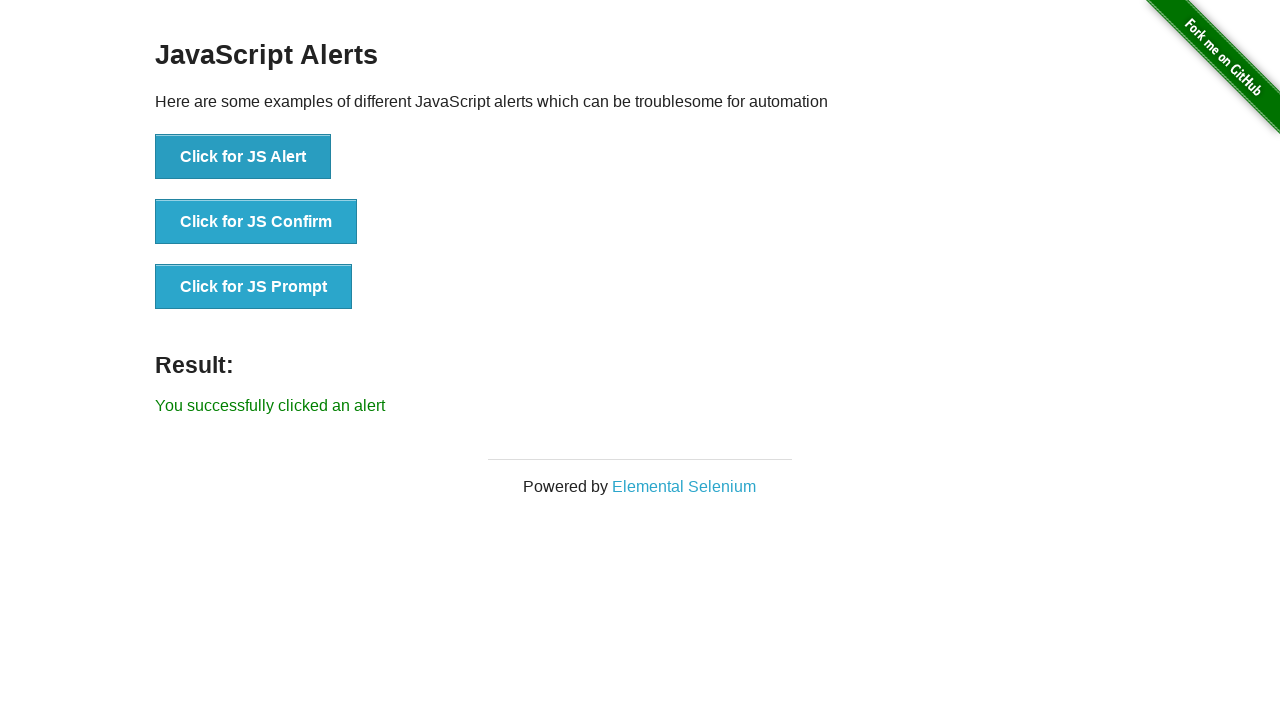

Accepted JavaScript alert dialog
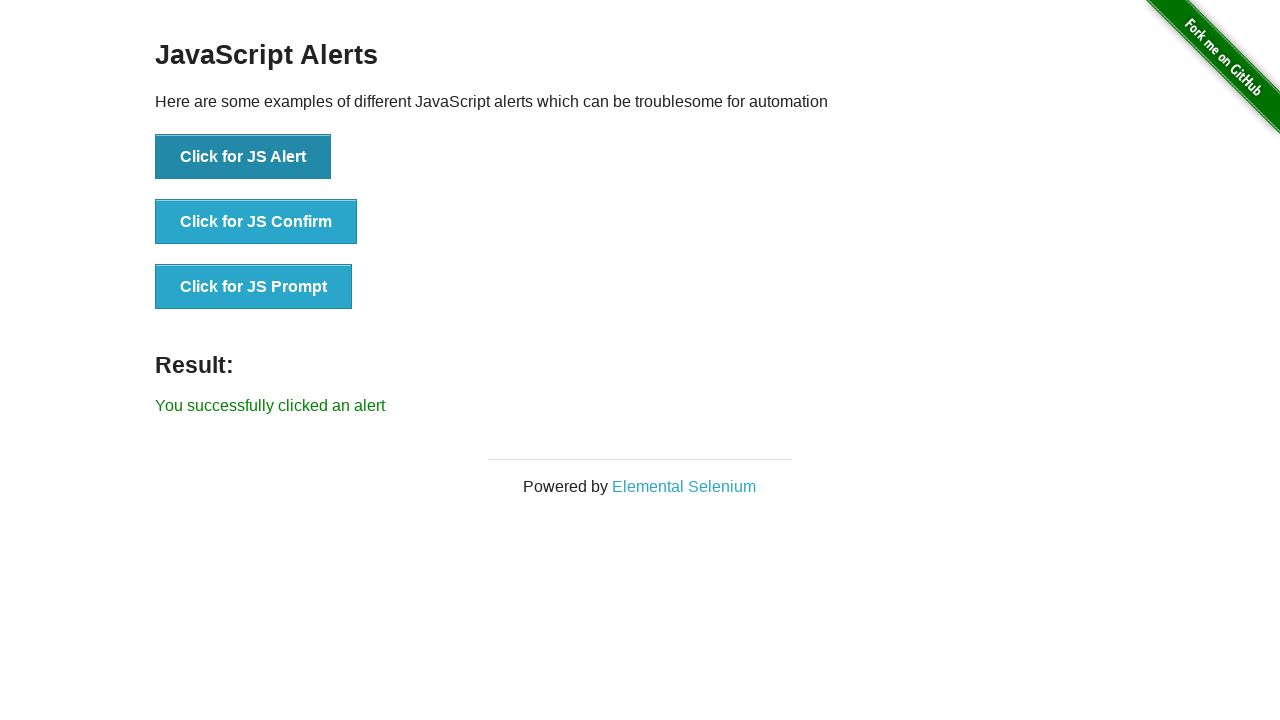

Clicked 'Click for JS Confirm' button at (256, 222) on button:has-text('Click for JS Confirm')
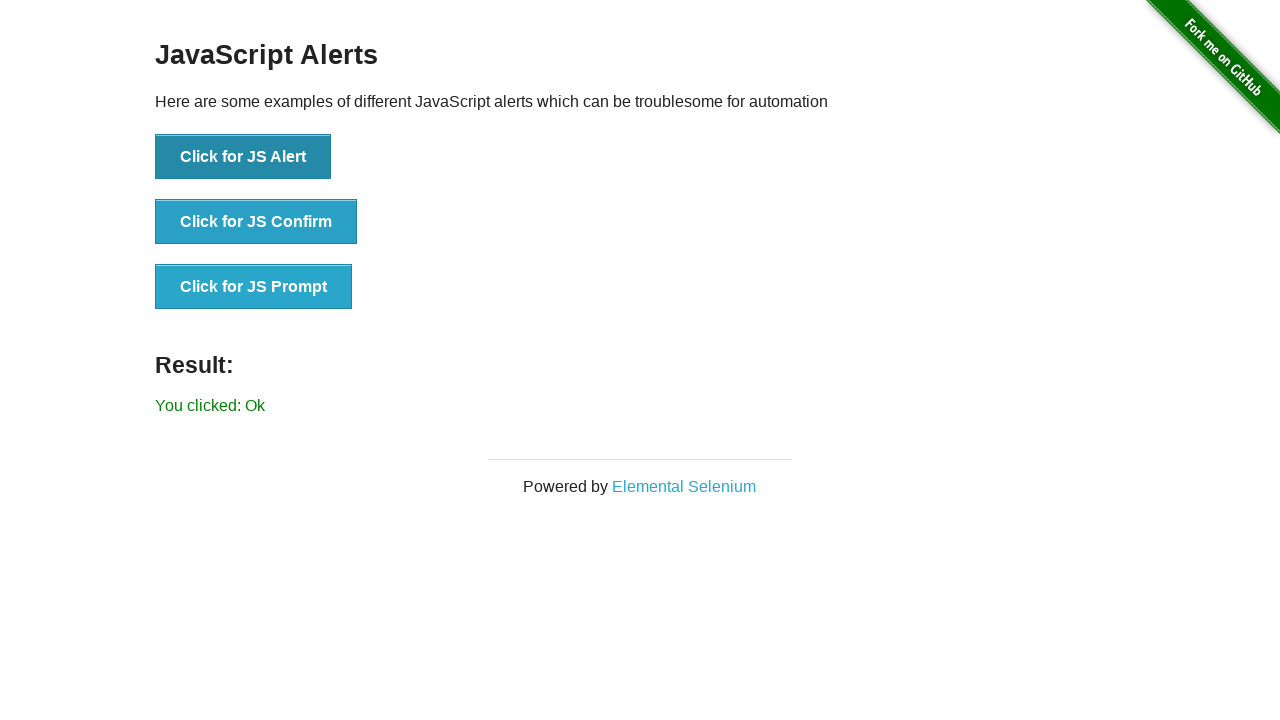

Accepted JavaScript confirm dialog
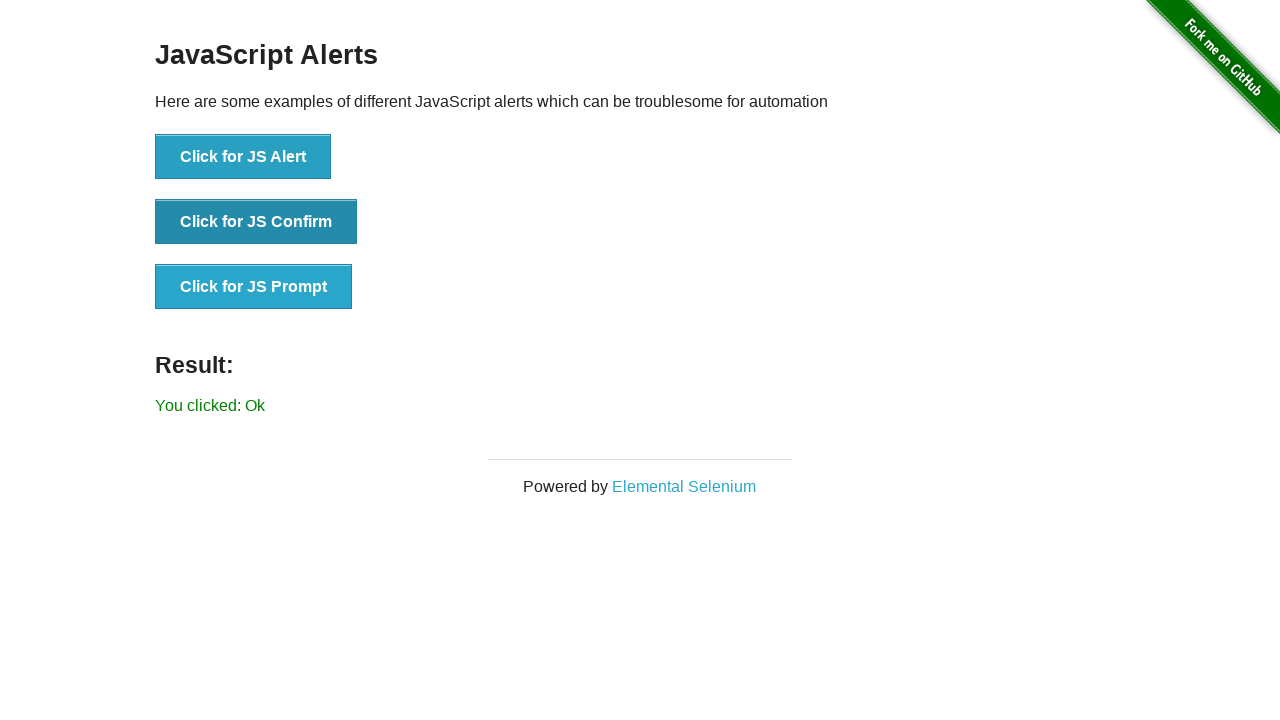

Clicked 'Click for JS Confirm' button again at (256, 222) on button:has-text('Click for JS Confirm')
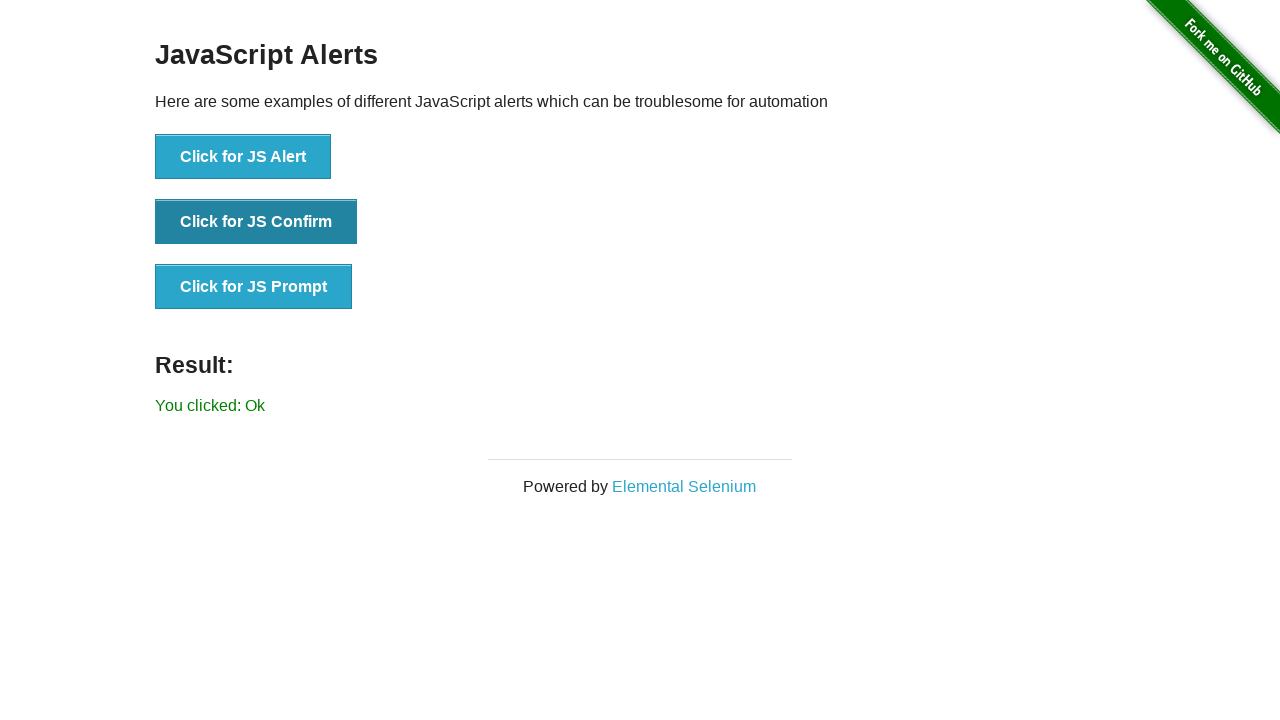

Dismissed JavaScript confirm dialog
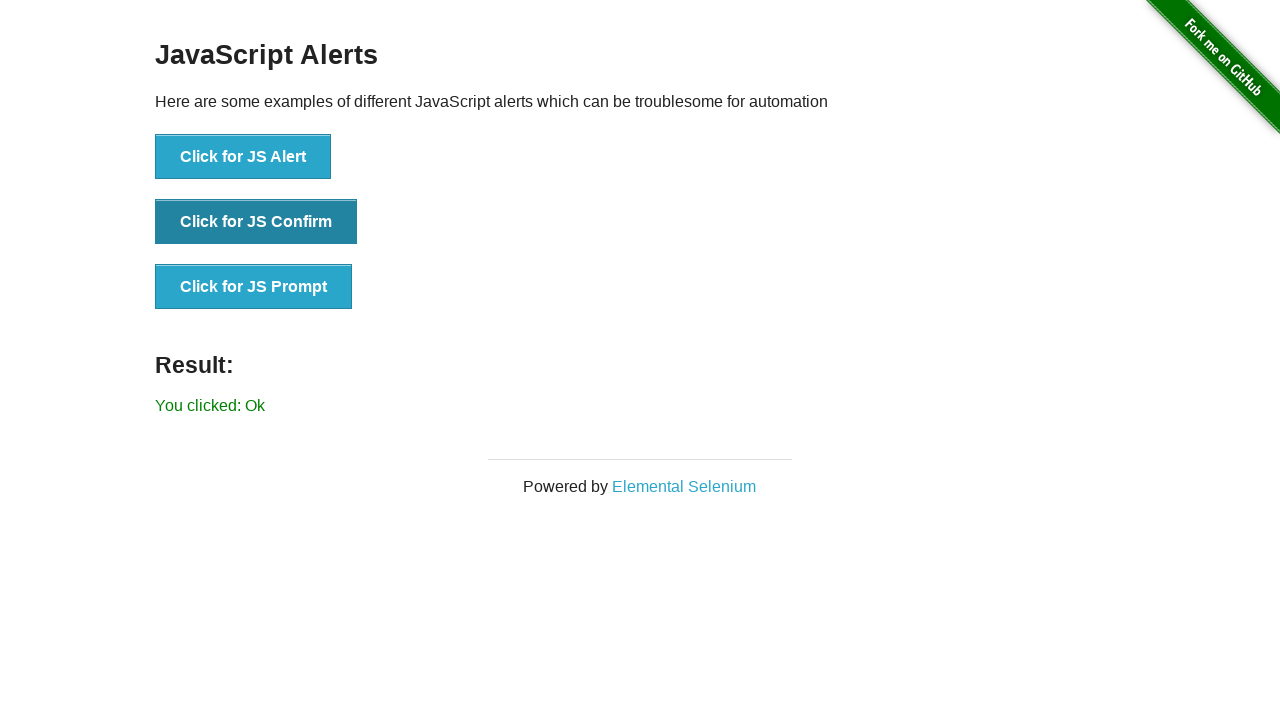

Clicked 'Click for JS Prompt' button at (254, 287) on button:has-text('Click for JS Prompt')
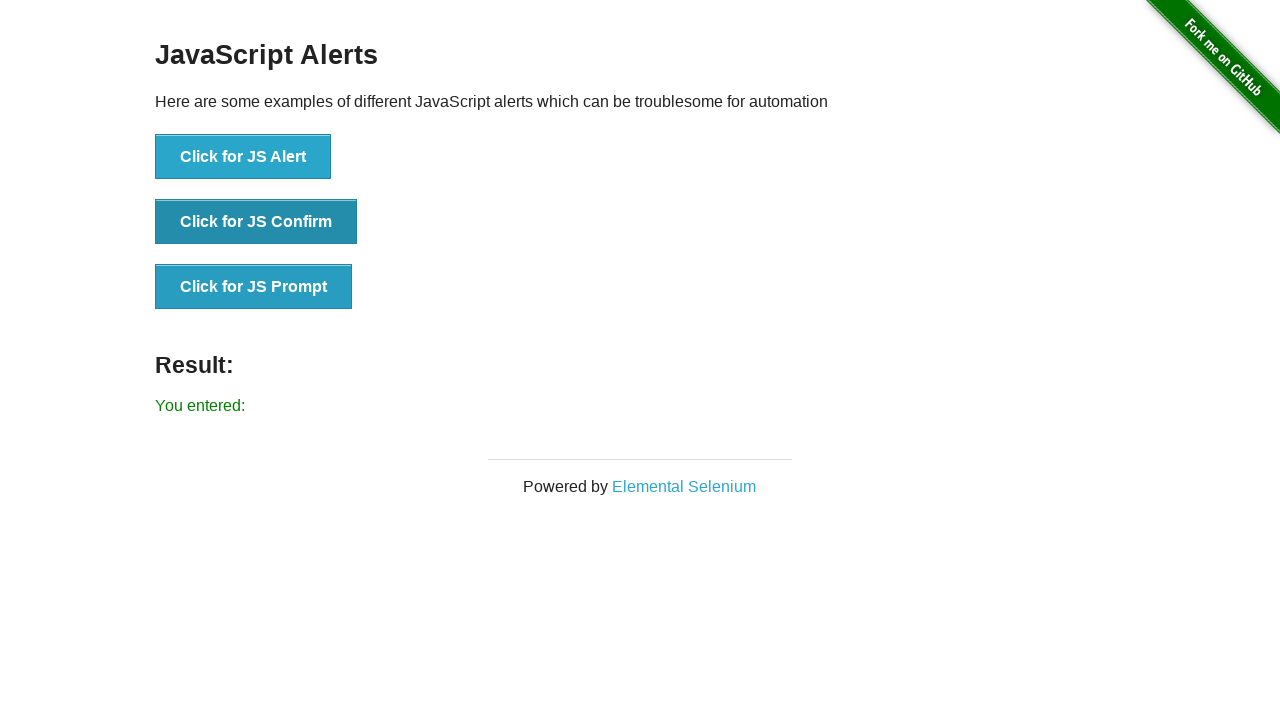

Accepted JavaScript prompt dialog with 'Test input'
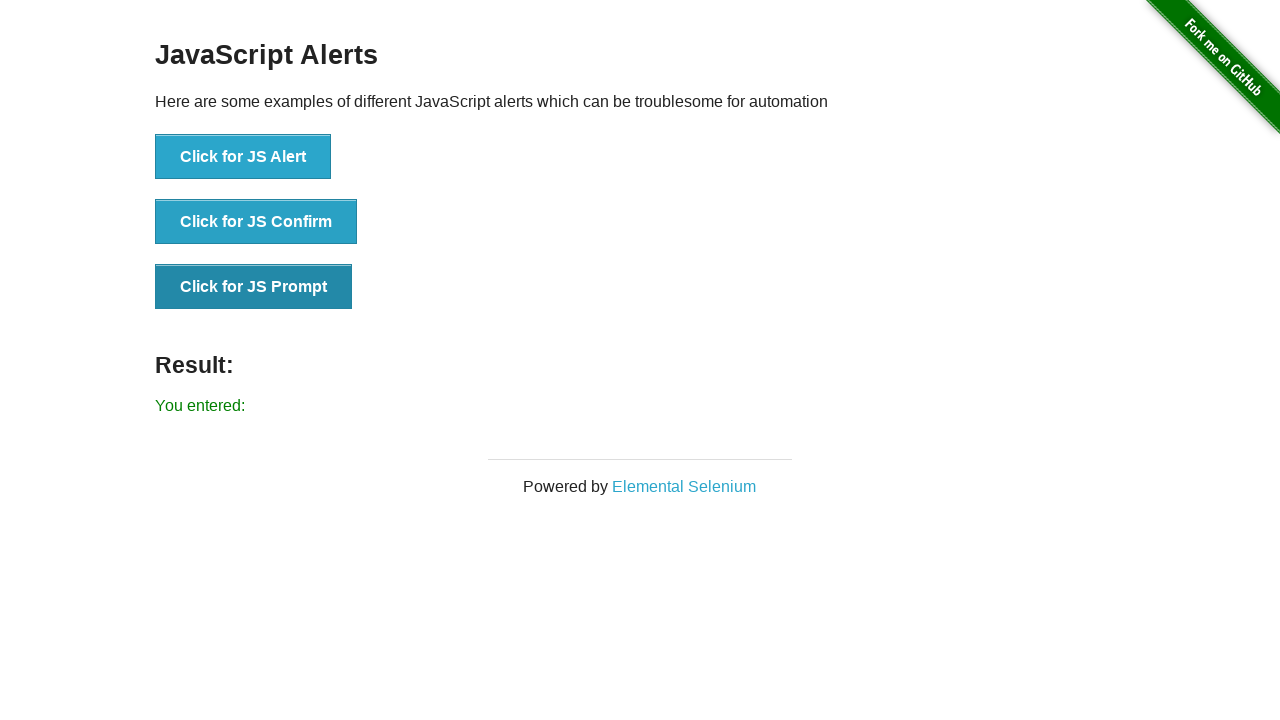

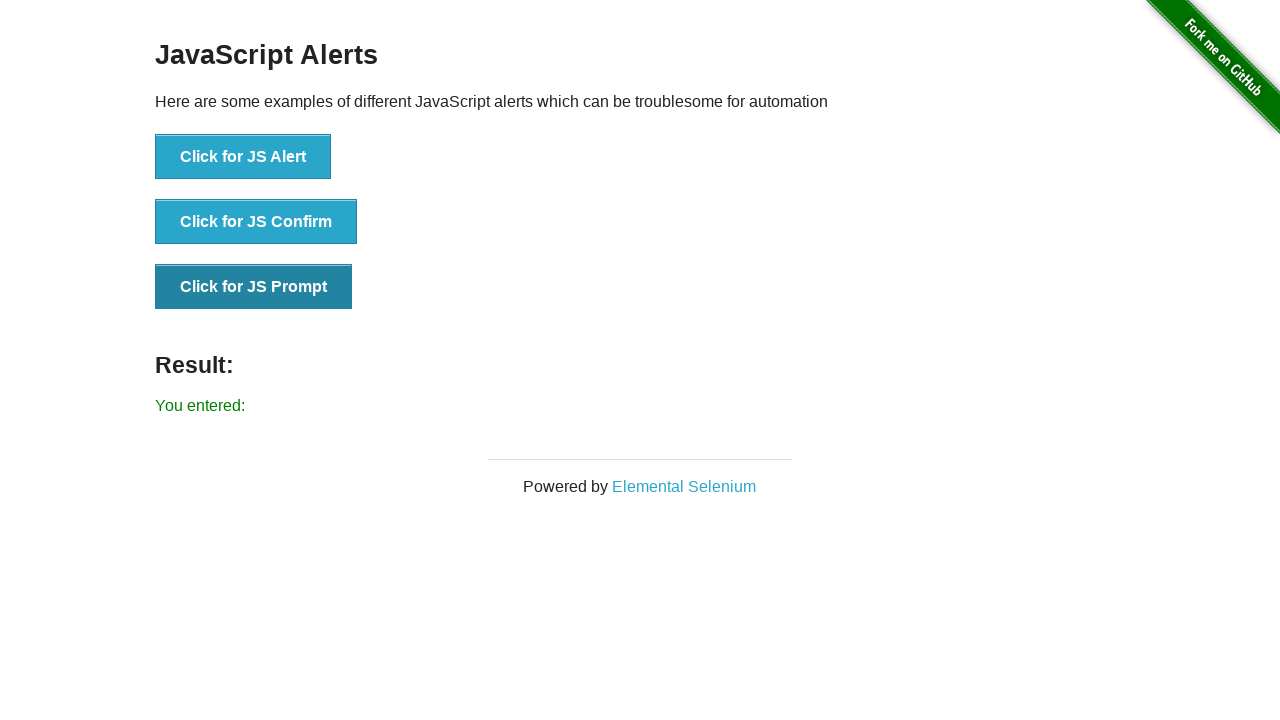